Opens the browser and navigates to the main page, verifying the page loads successfully

Starting URL: https://youthful-shirley-3dacfb.netlify.app/

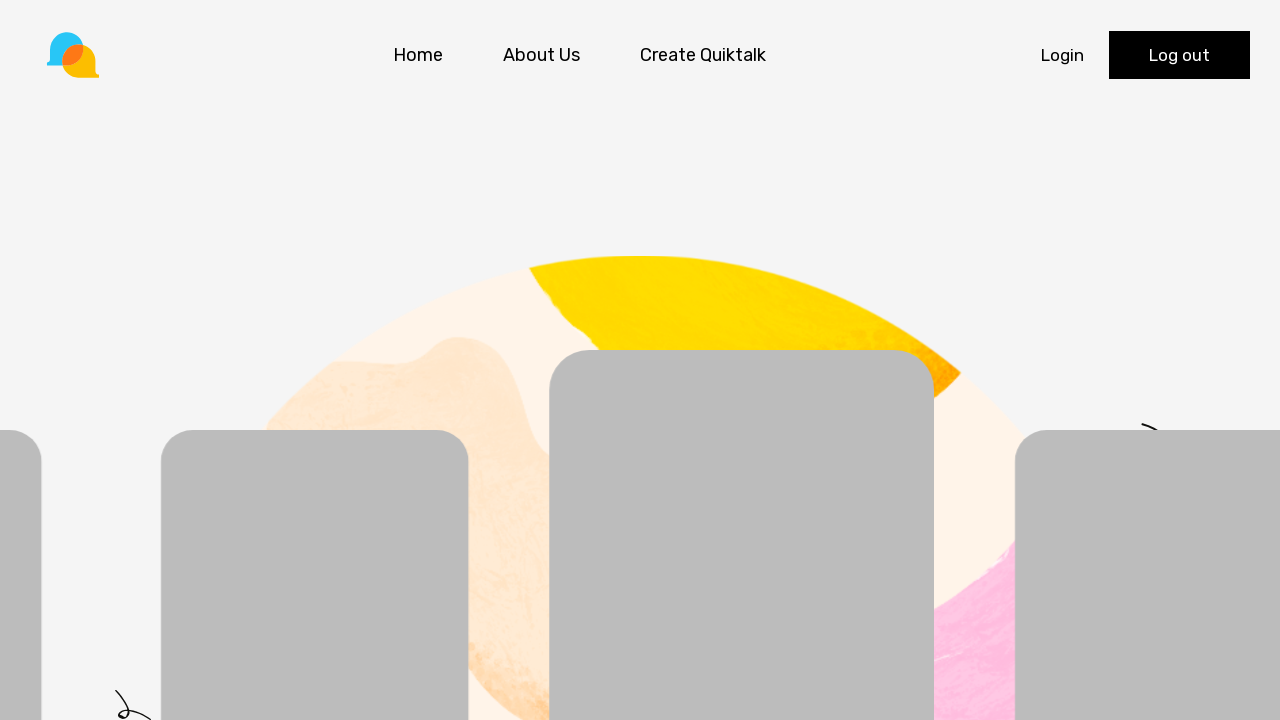

Waited for page to load (domcontentloaded state)
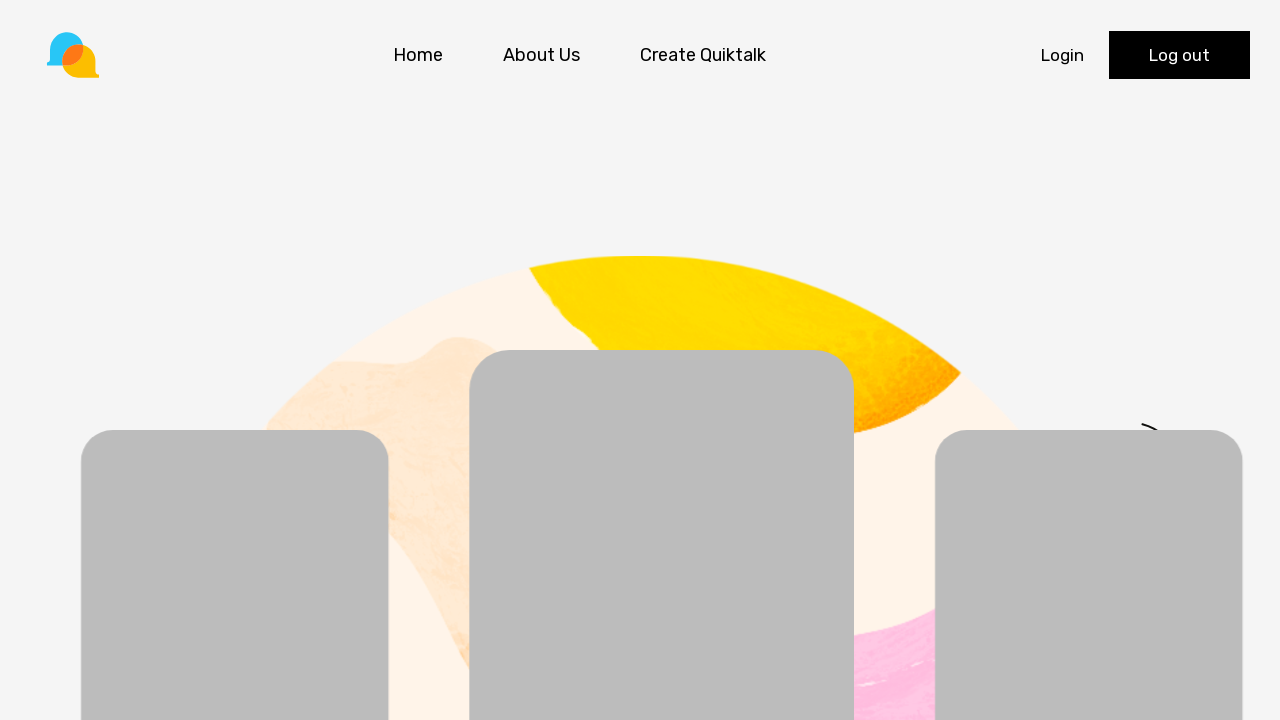

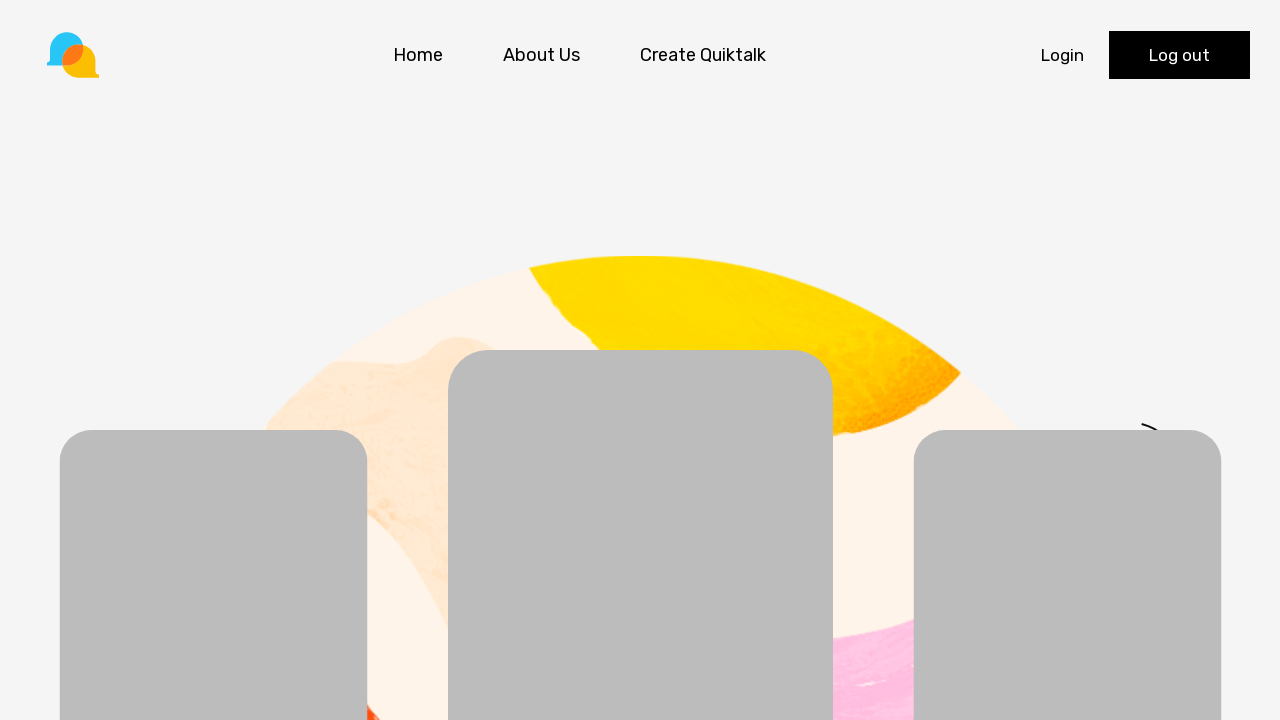